Navigates to the text box page and verifies the Current Address input field is visible.

Starting URL: https://demoqa.com/elements

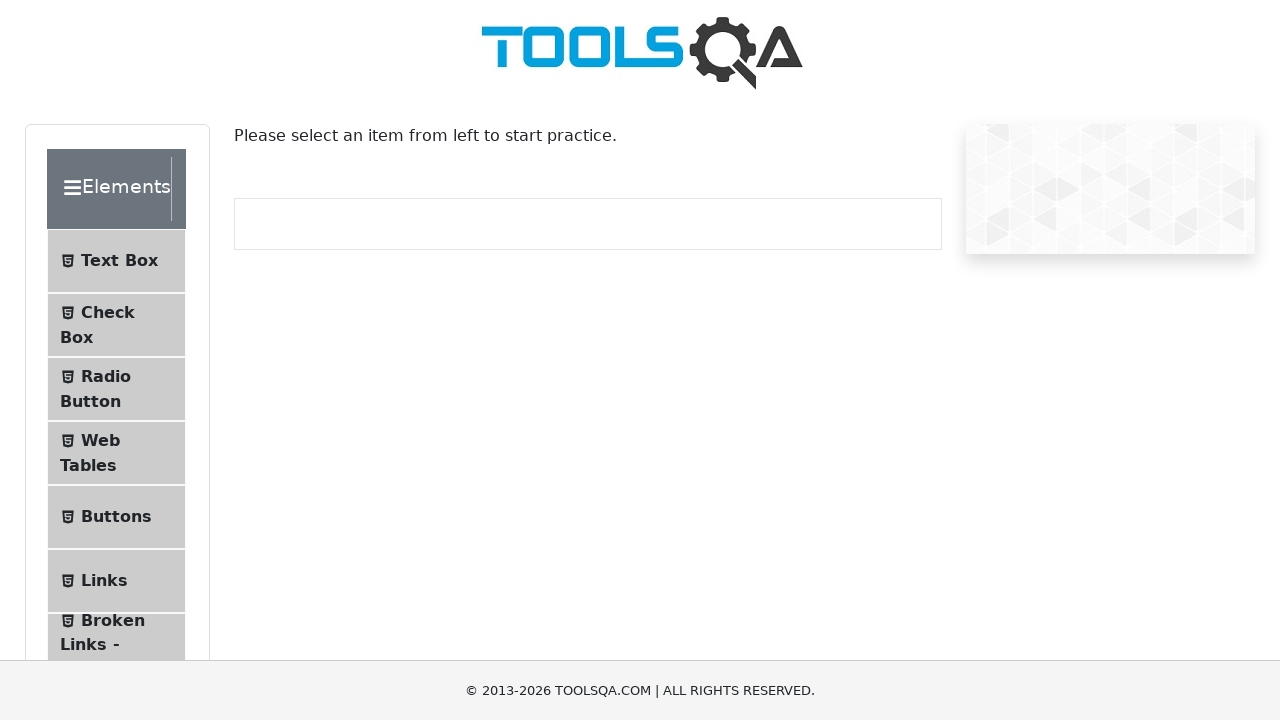

Clicked on Text Box menu item at (119, 261) on internal:text="Text Box"i
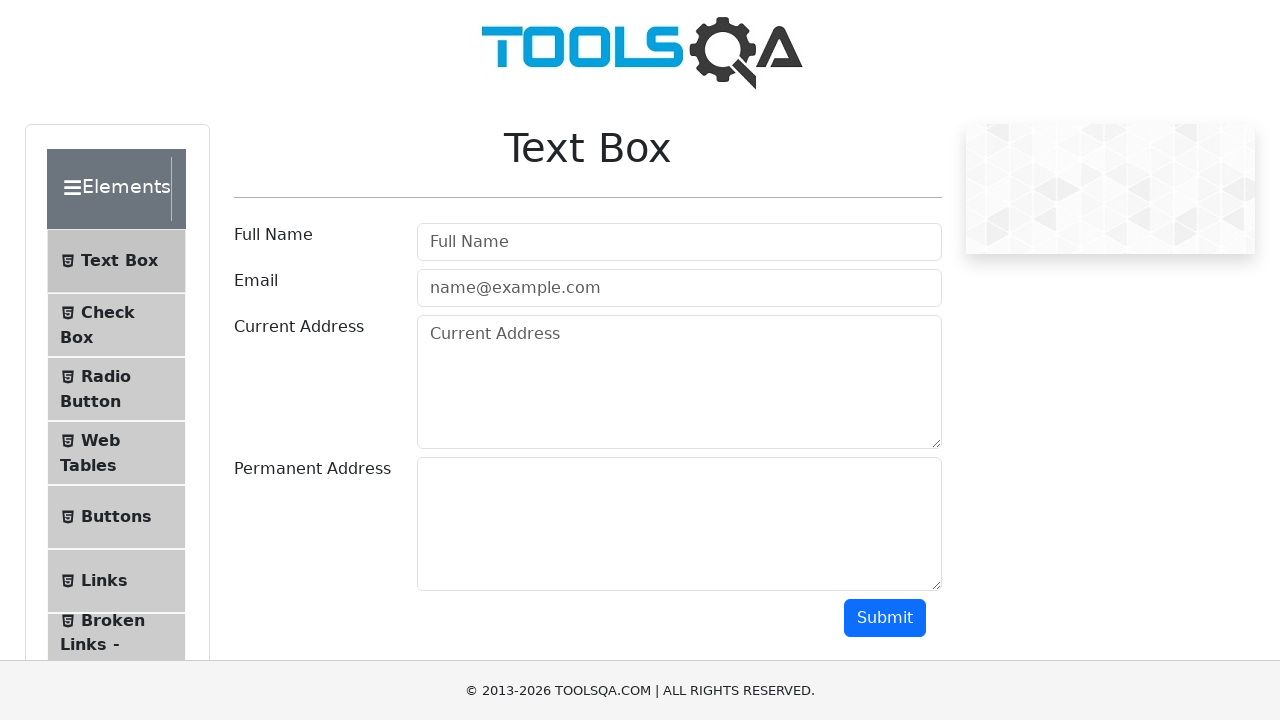

Navigated to Text Box page (https://demoqa.com/text-box)
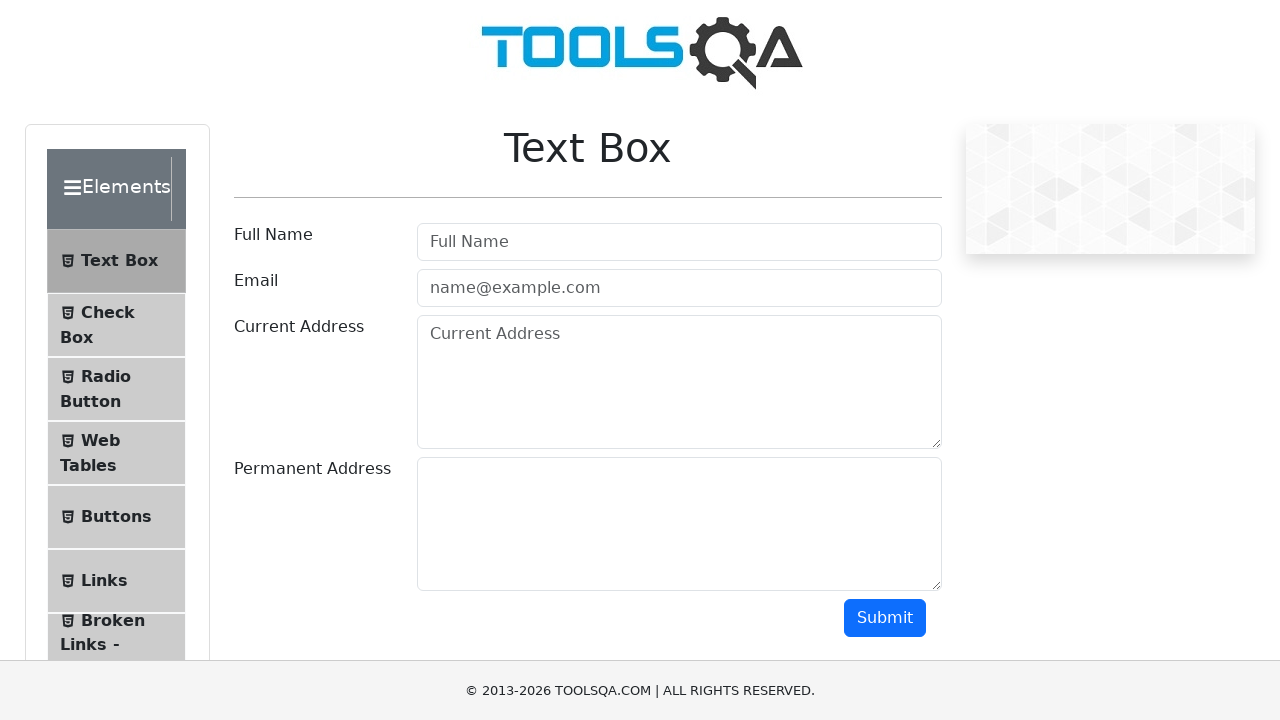

Verified Current Address input field is visible
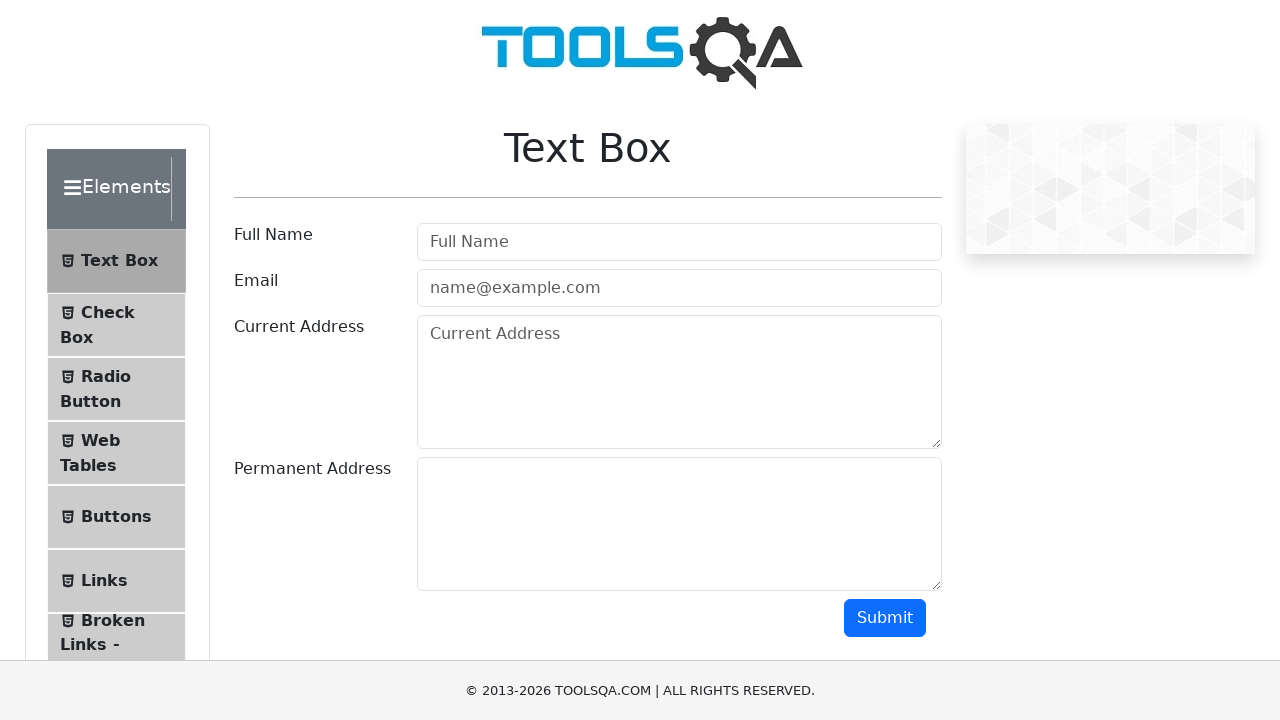

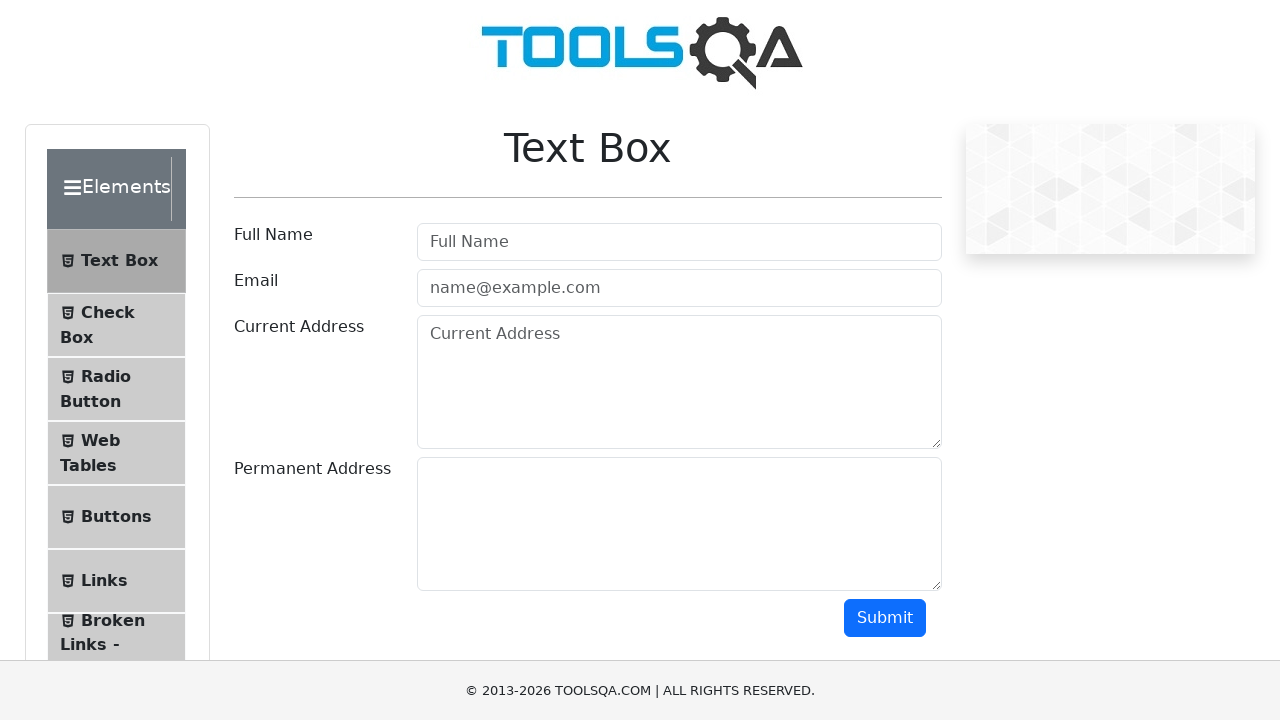